Tests the Playwright homepage by verifying the title contains "Playwright", checking the Get Started link has the correct href attribute, clicking it, and verifying navigation to the intro page.

Starting URL: https://playwright.dev

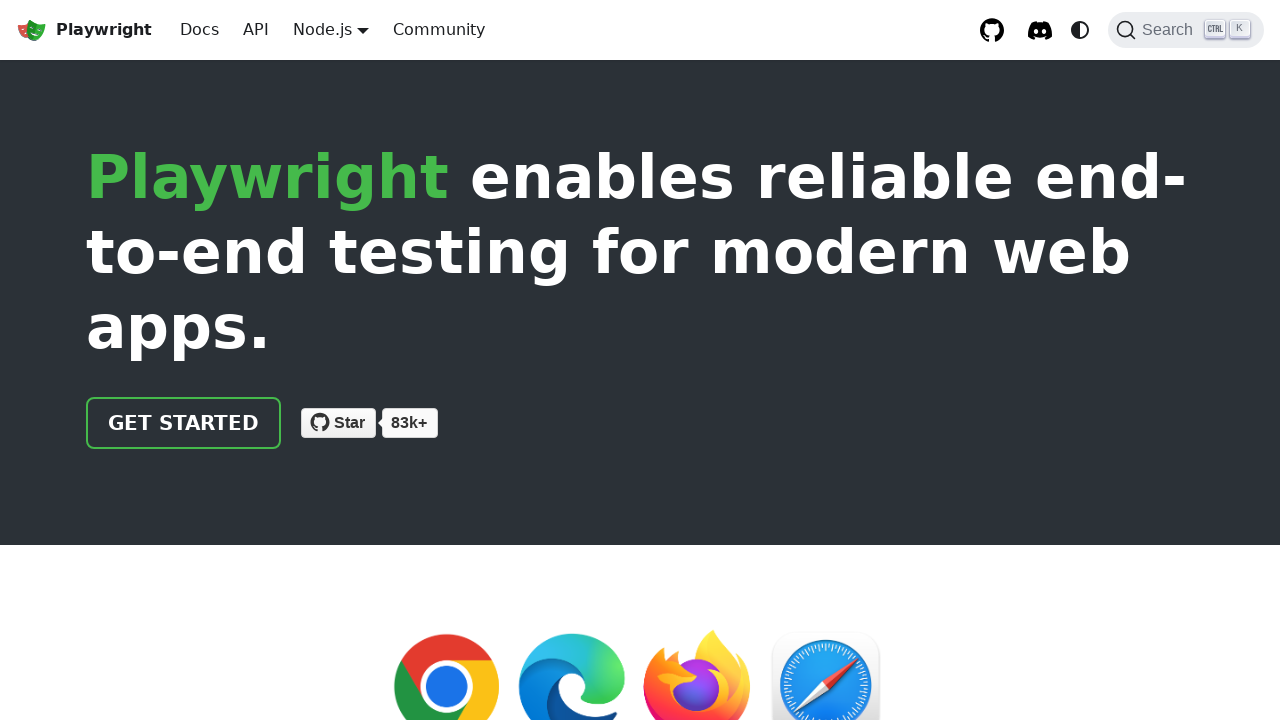

Verified page title contains 'Playwright'
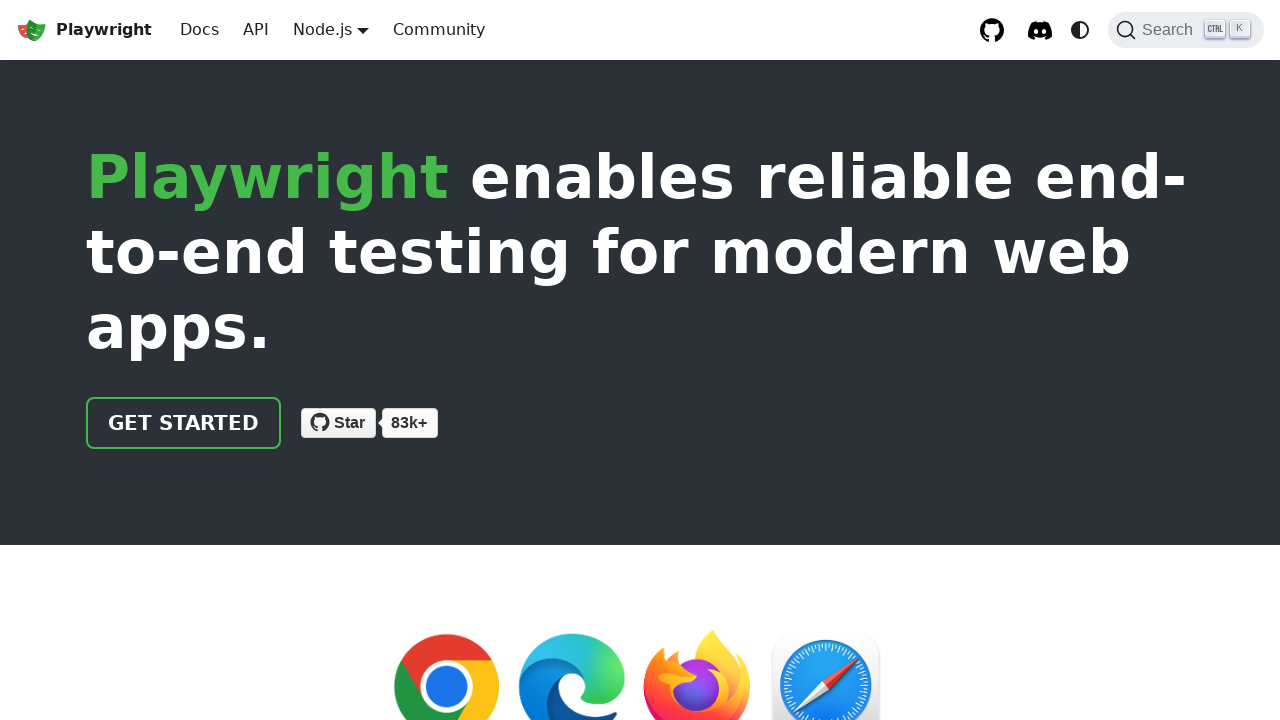

Located 'Get Started' link element
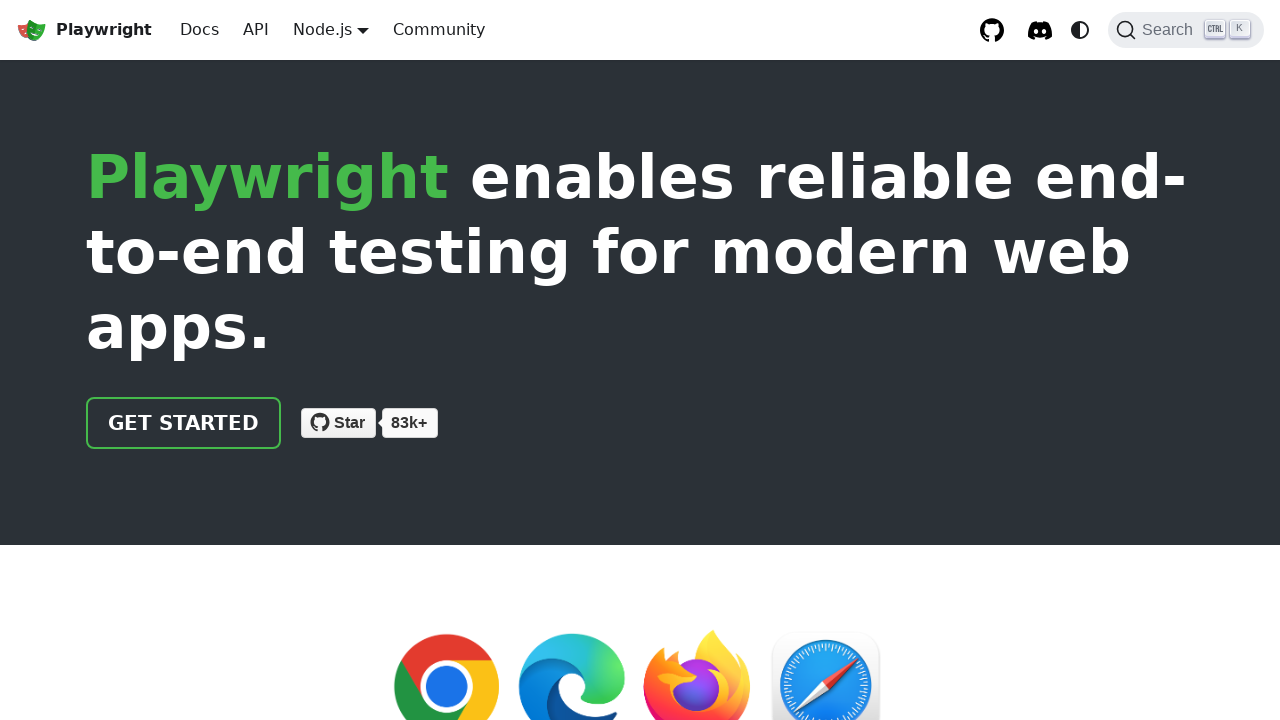

Verified Get Started link href attribute equals '/docs/intro'
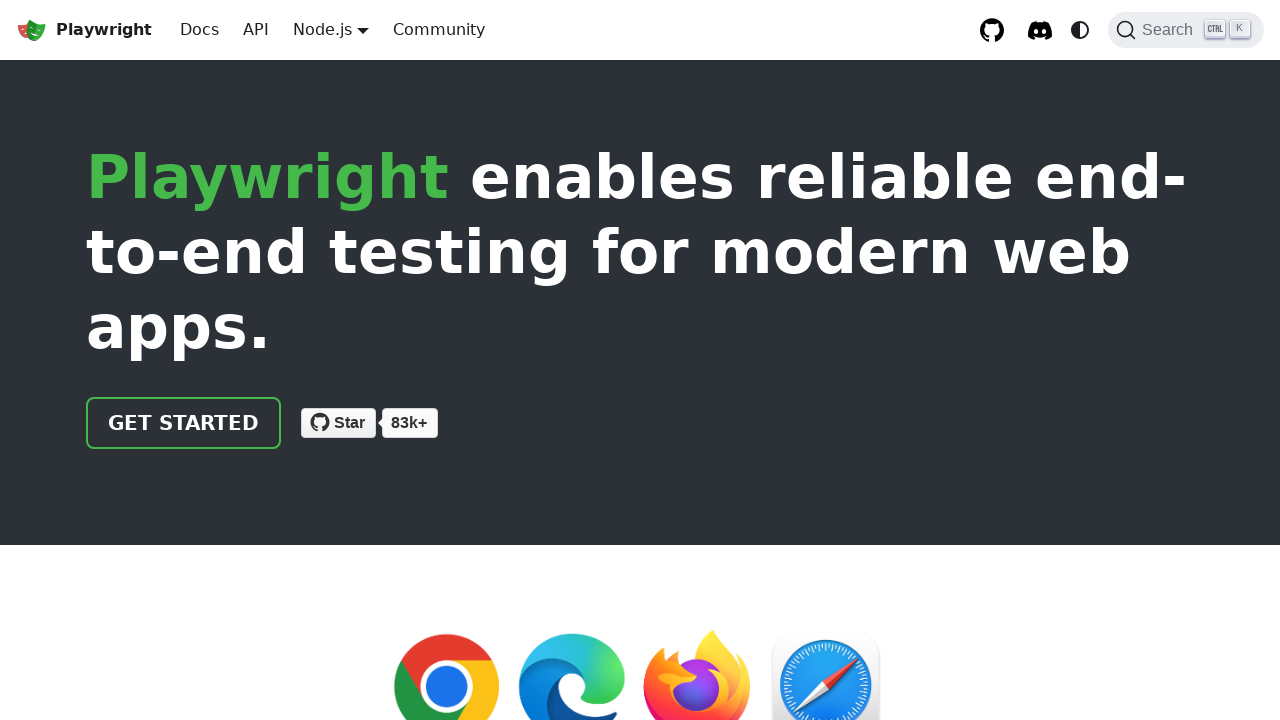

Clicked the Get Started link at (184, 423) on text=Get Started
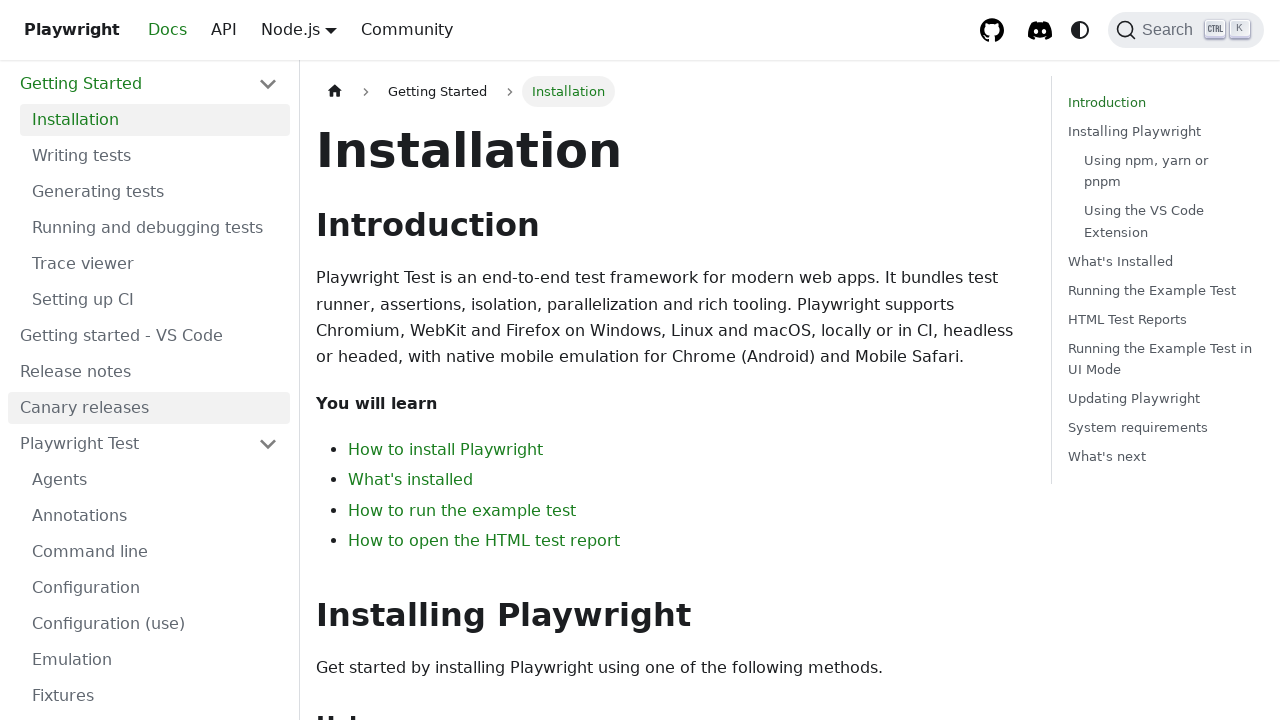

Navigated to intro page and URL verified to contain 'intro'
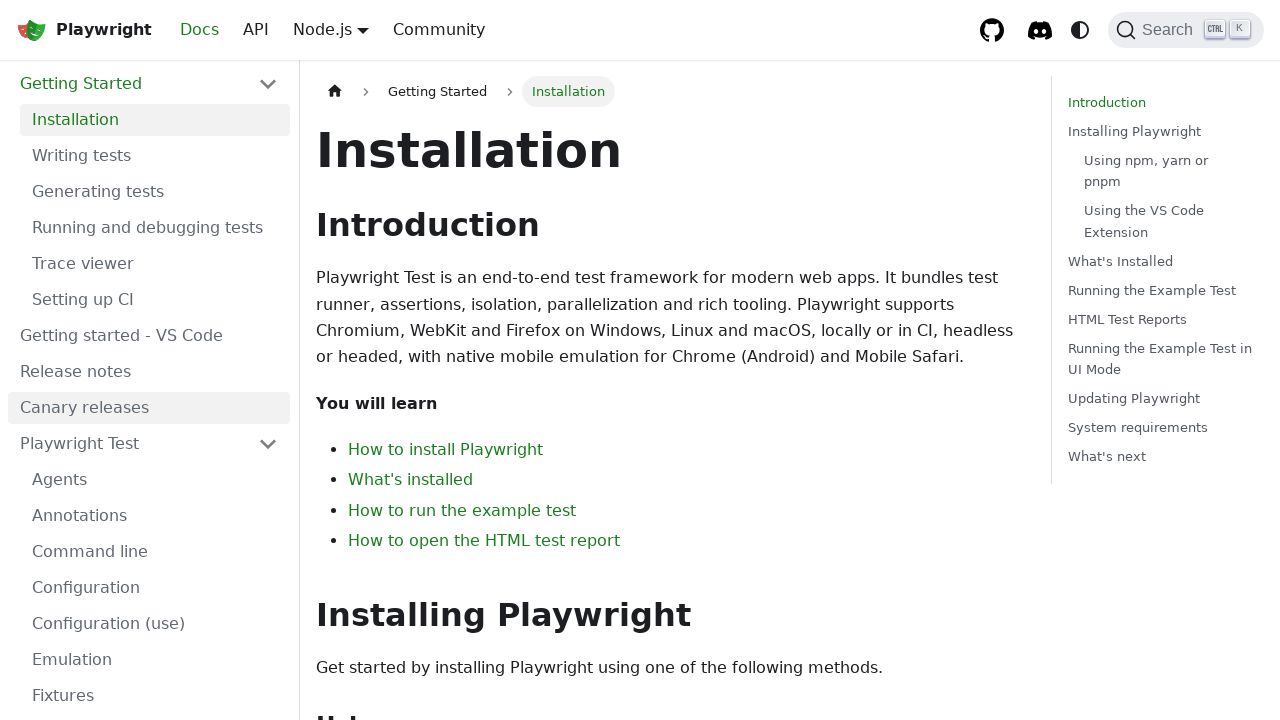

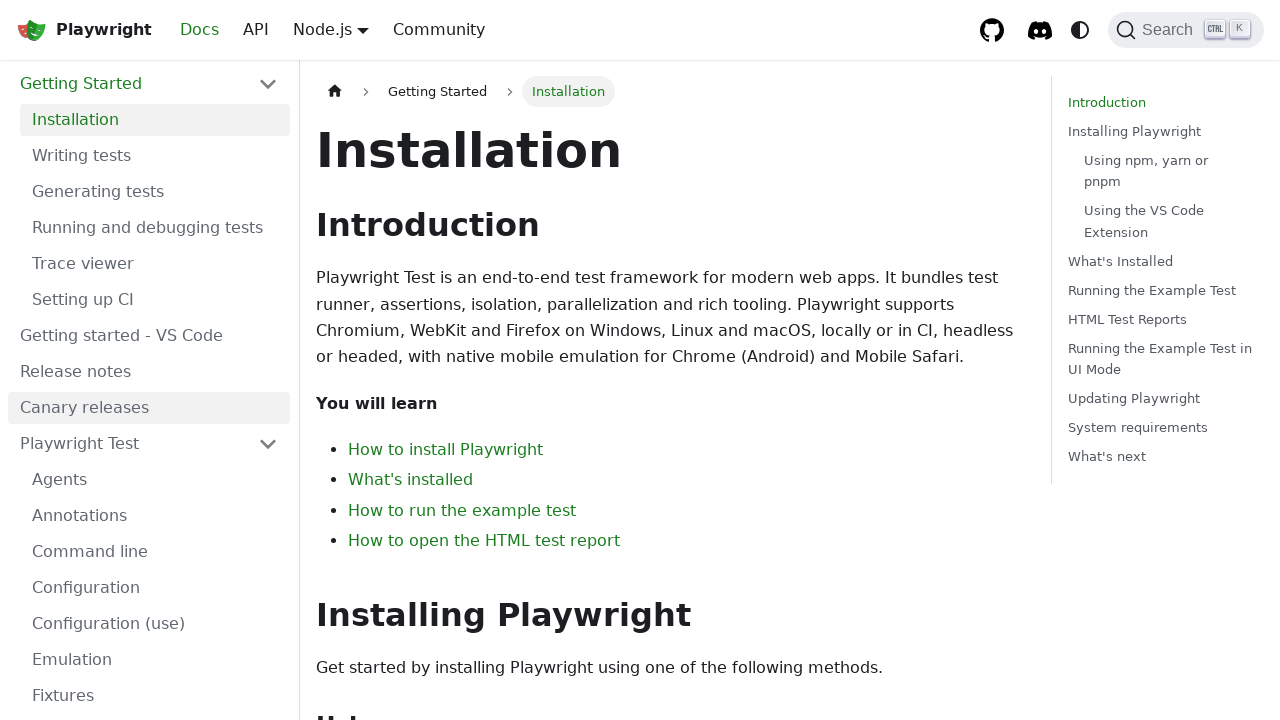